Tests form validation by filling only username and verifying password required error message.

Starting URL: https://demo.applitools.com/hackathon.html

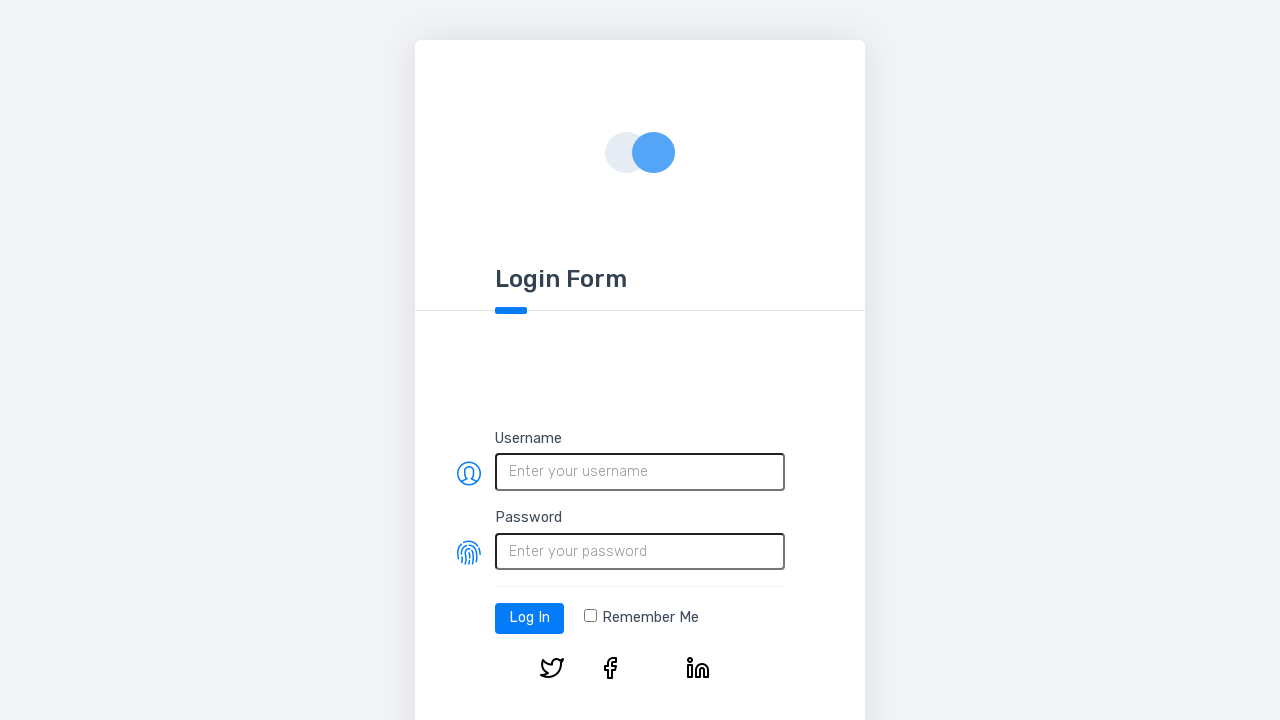

Filled username field with 'John Smith' on #username
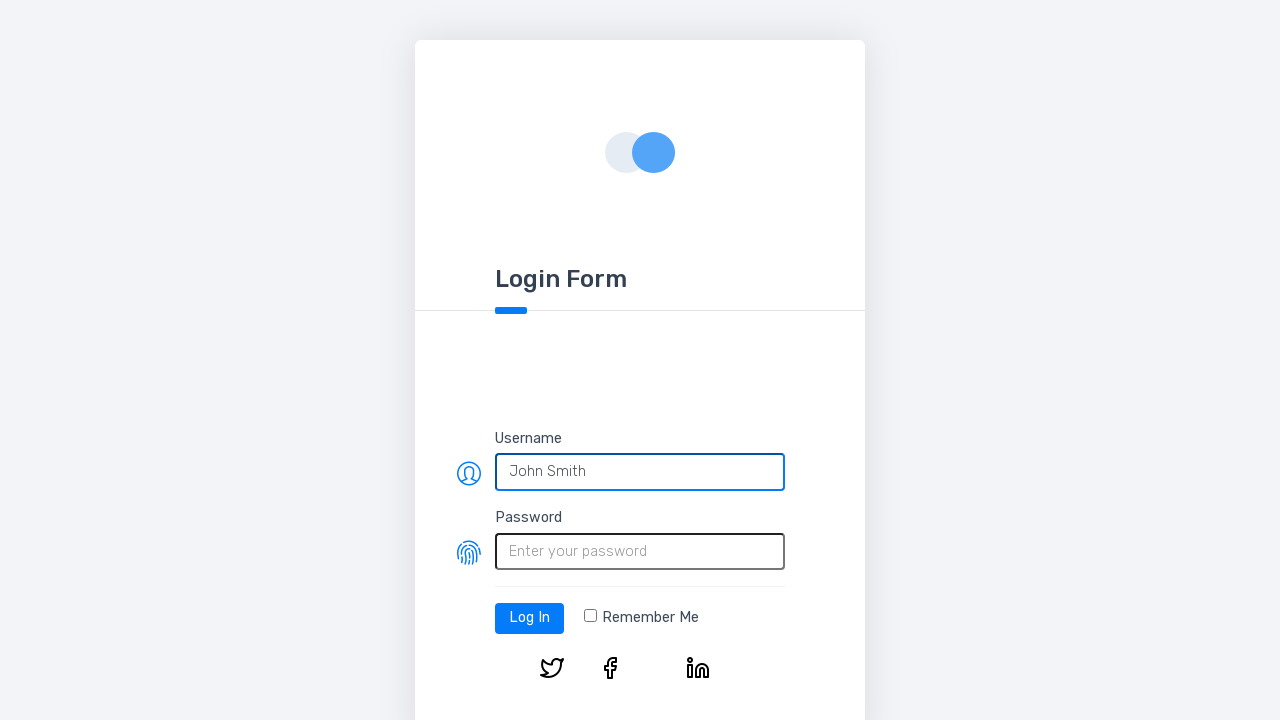

Clicked login button at (530, 618) on #log-in
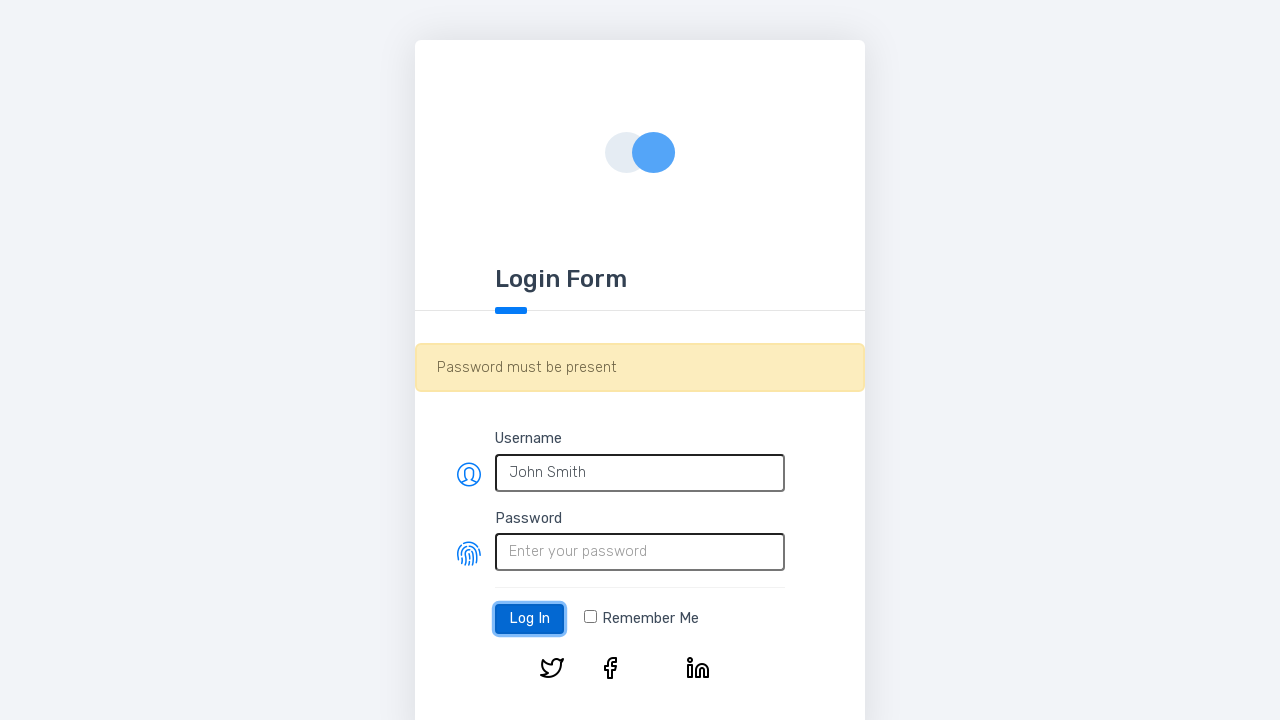

Verified warning alert is visible
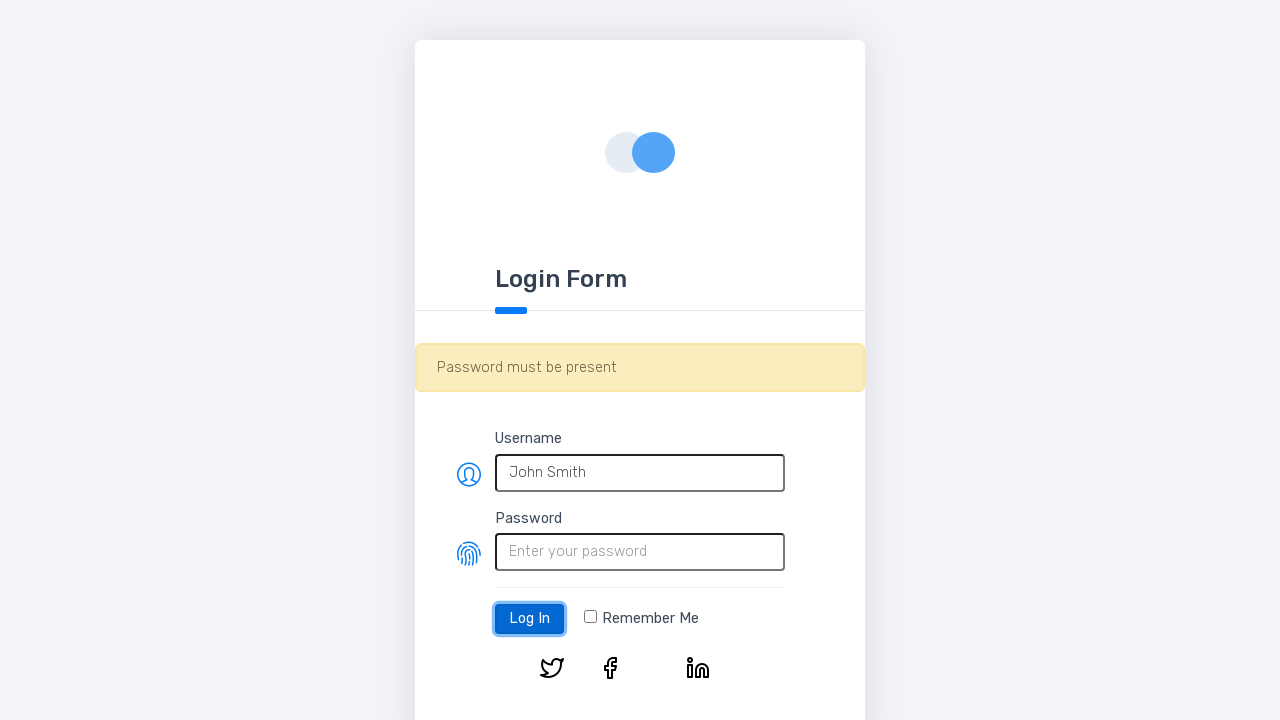

Verified 'Password must be present' error message is displayed
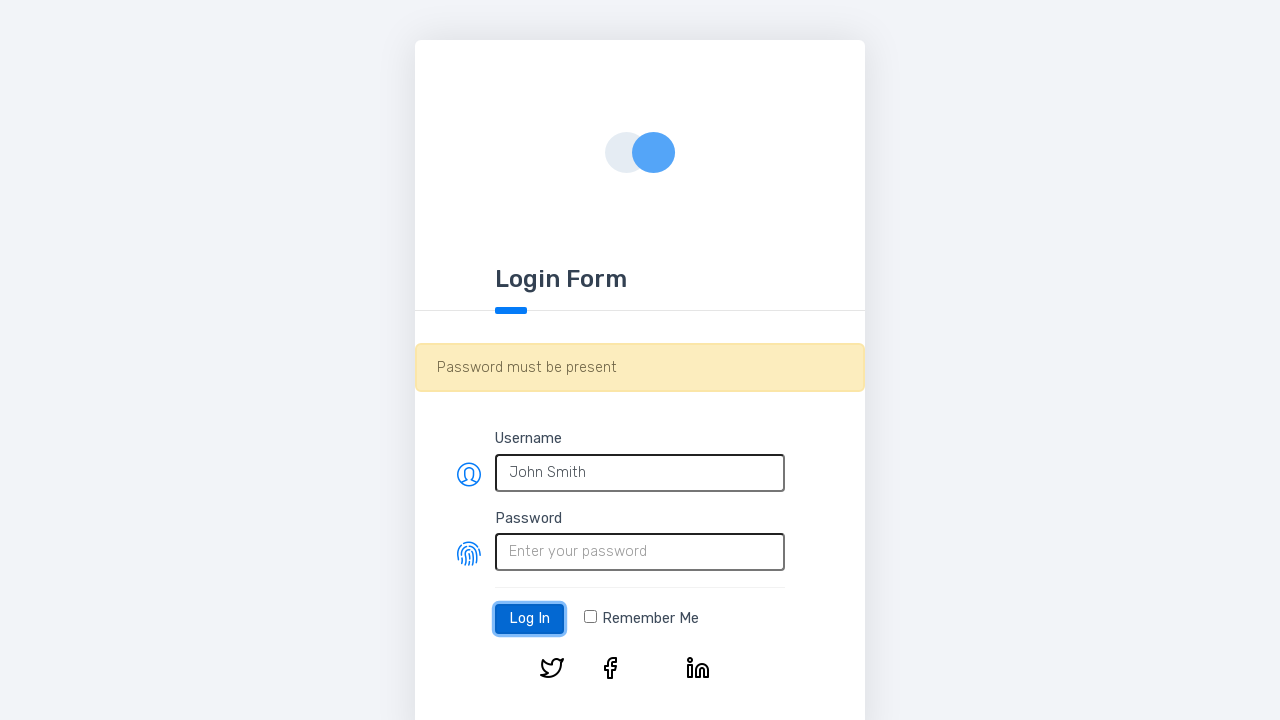

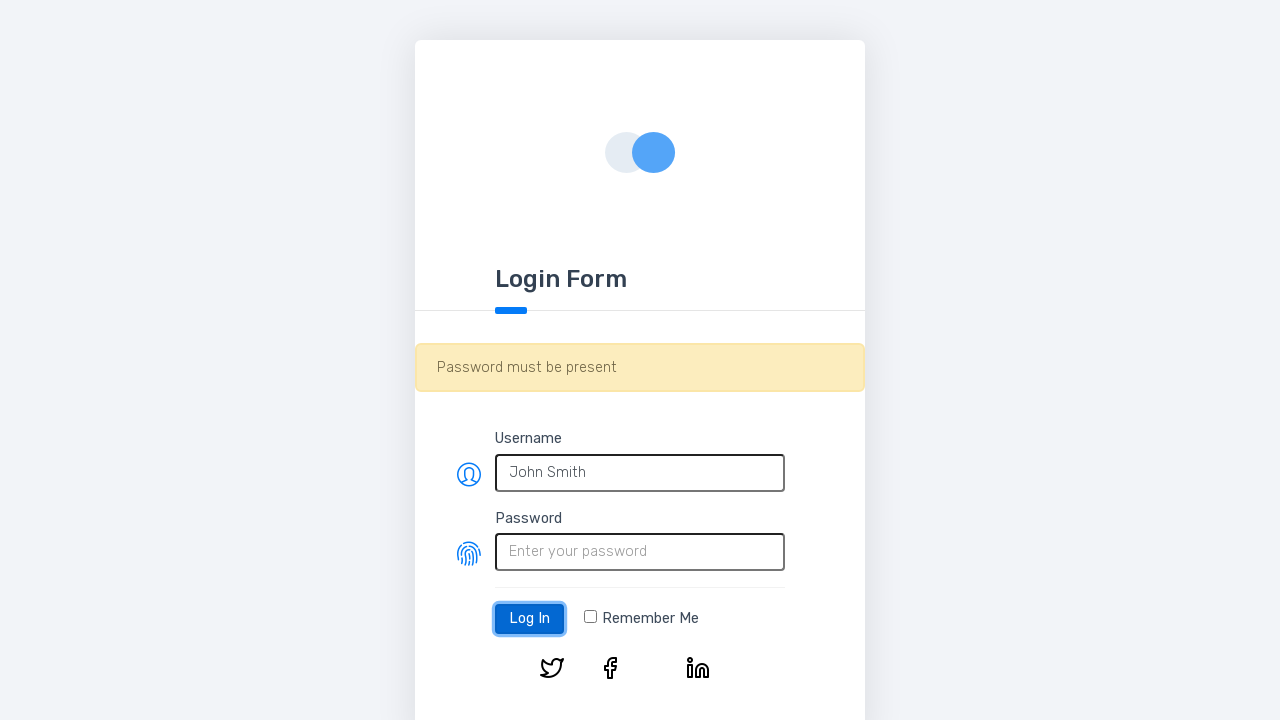